Tests checkbox functionality by navigating to a checkboxes page, finding all checkboxes, and verifying that the second checkbox is checked by default

Starting URL: http://the-internet.herokuapp.com/checkboxes

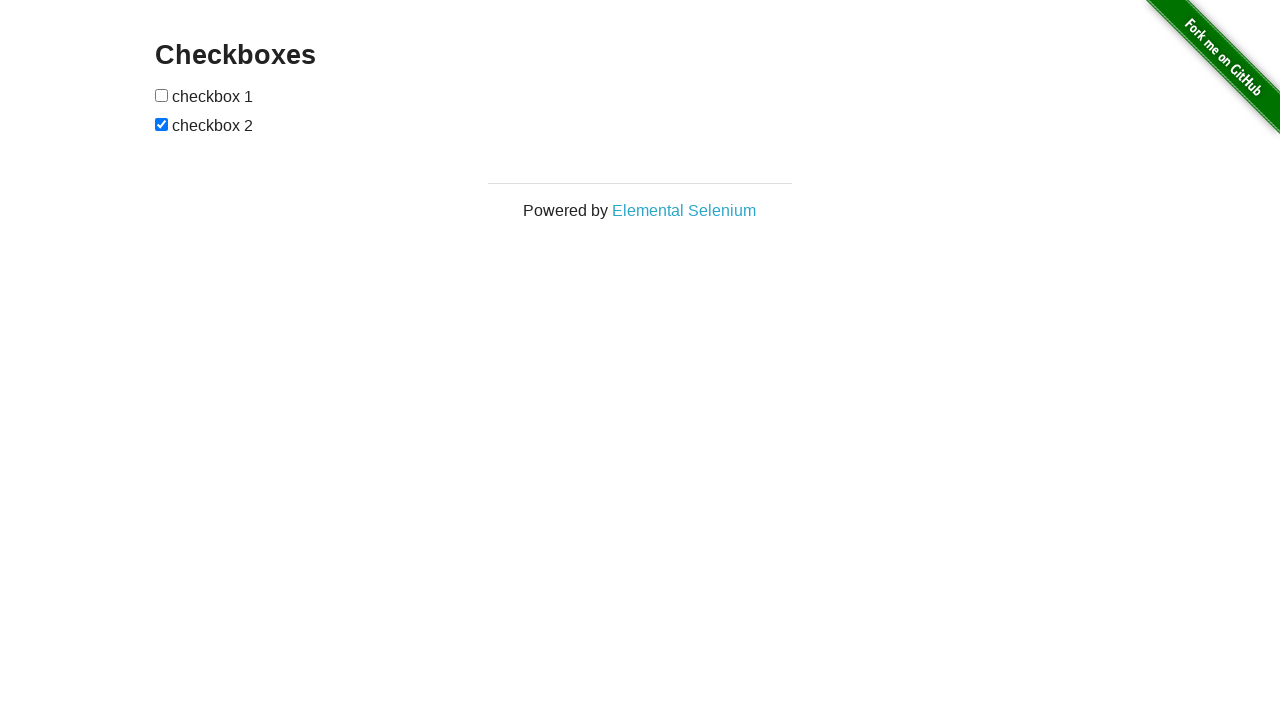

Waited for checkboxes to load on the page
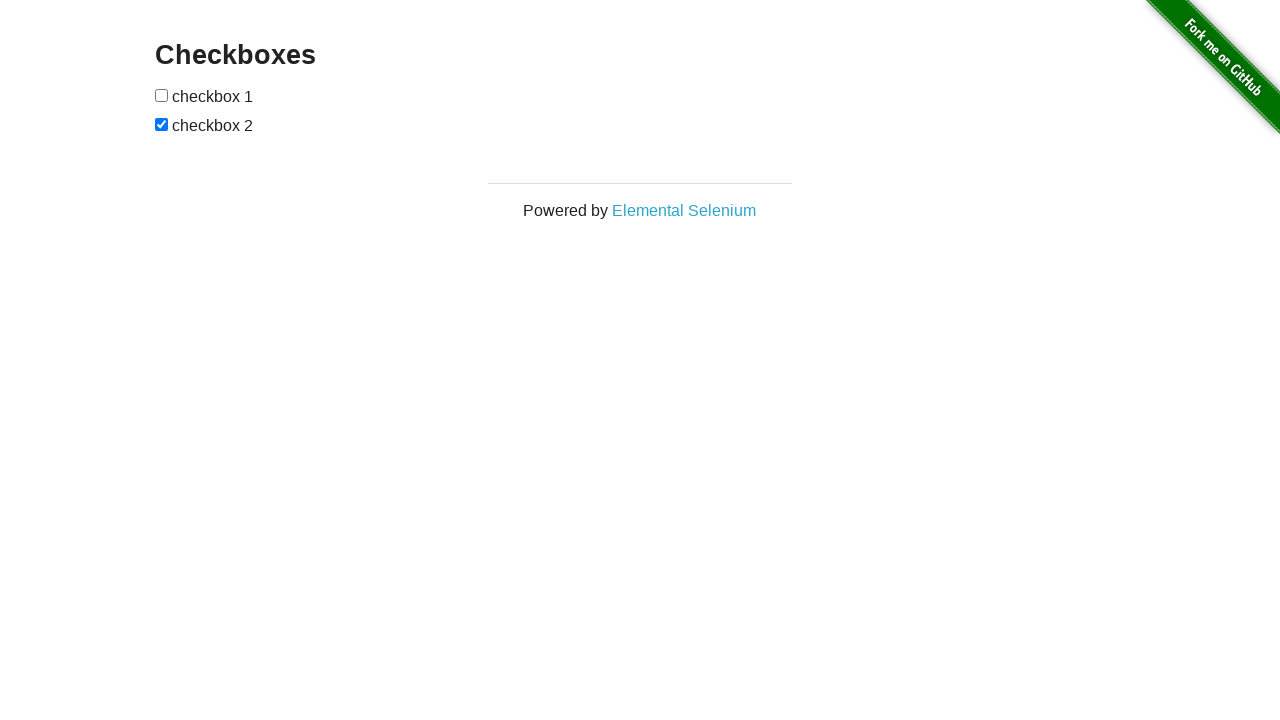

Located all checkbox elements on the page
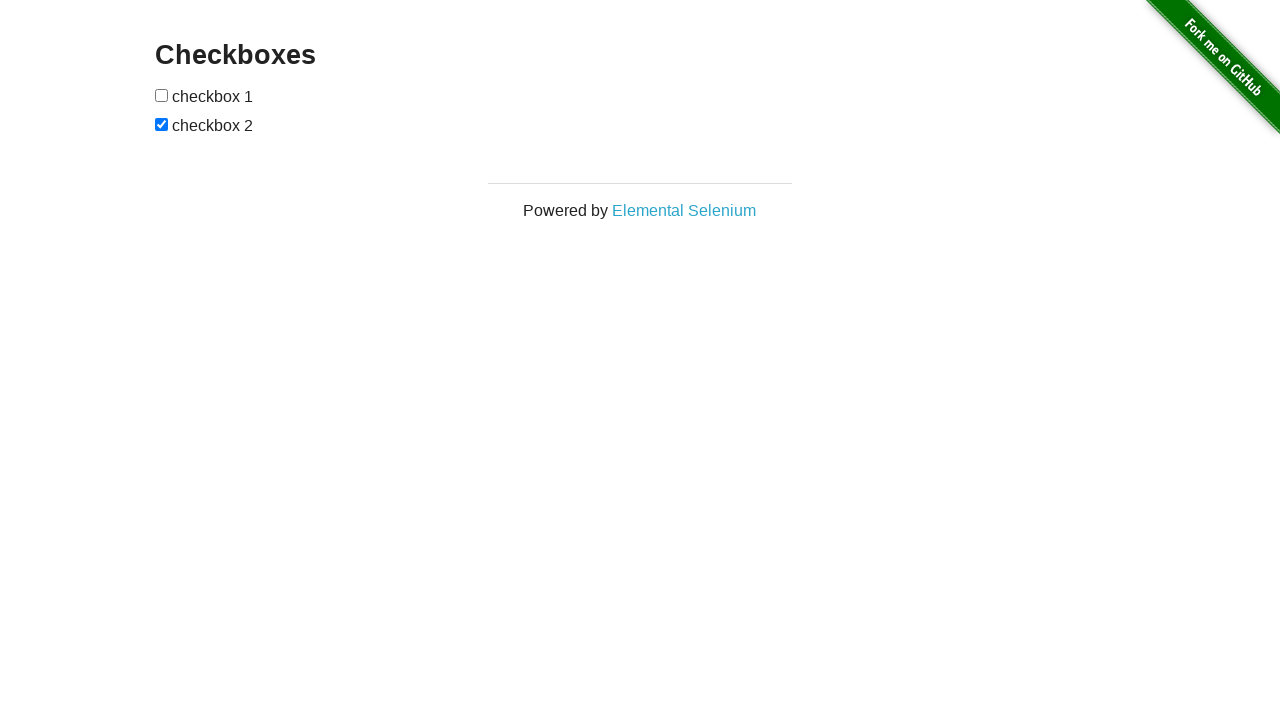

Verified that at least 2 checkboxes are present
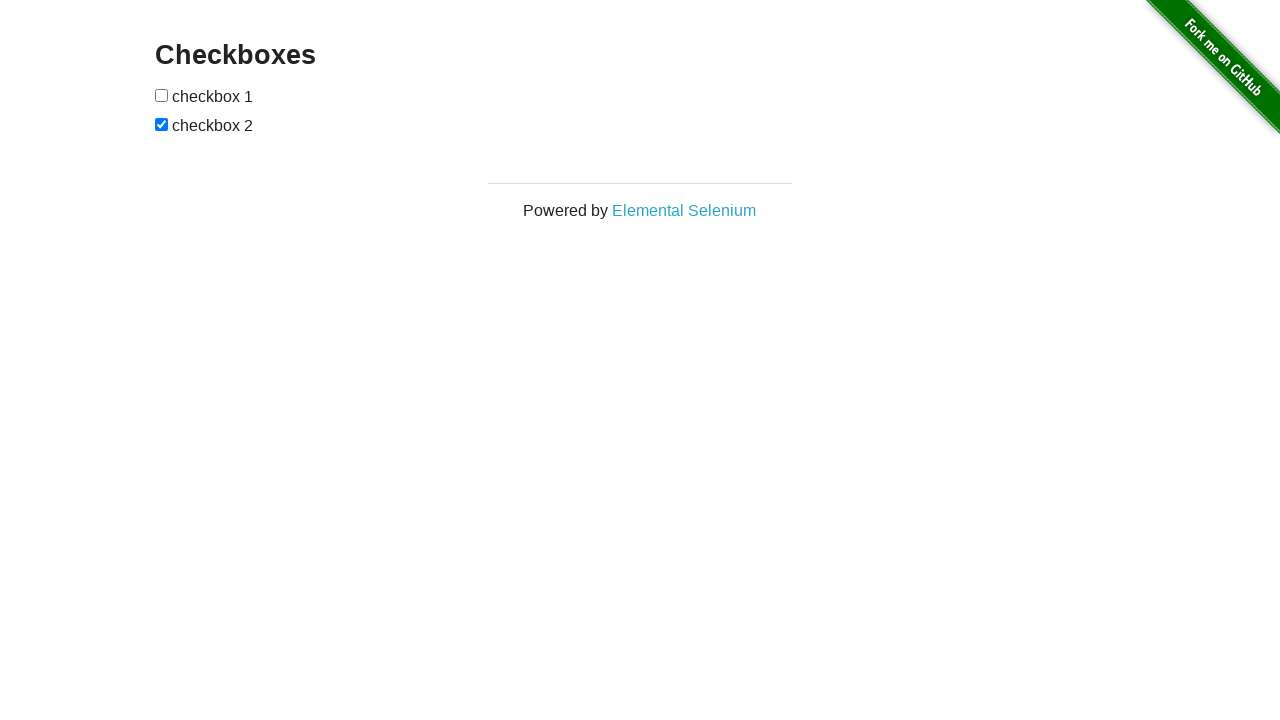

Retrieved first checkbox element
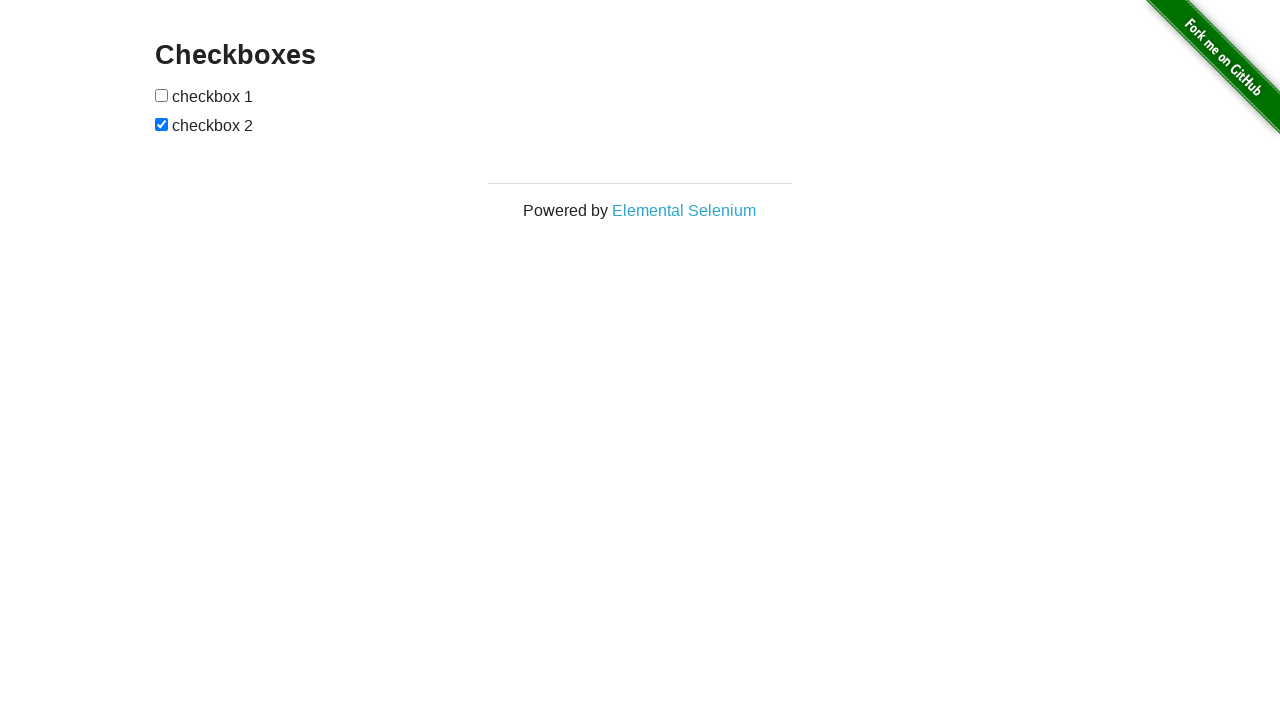

Verified that the first checkbox is unchecked initially
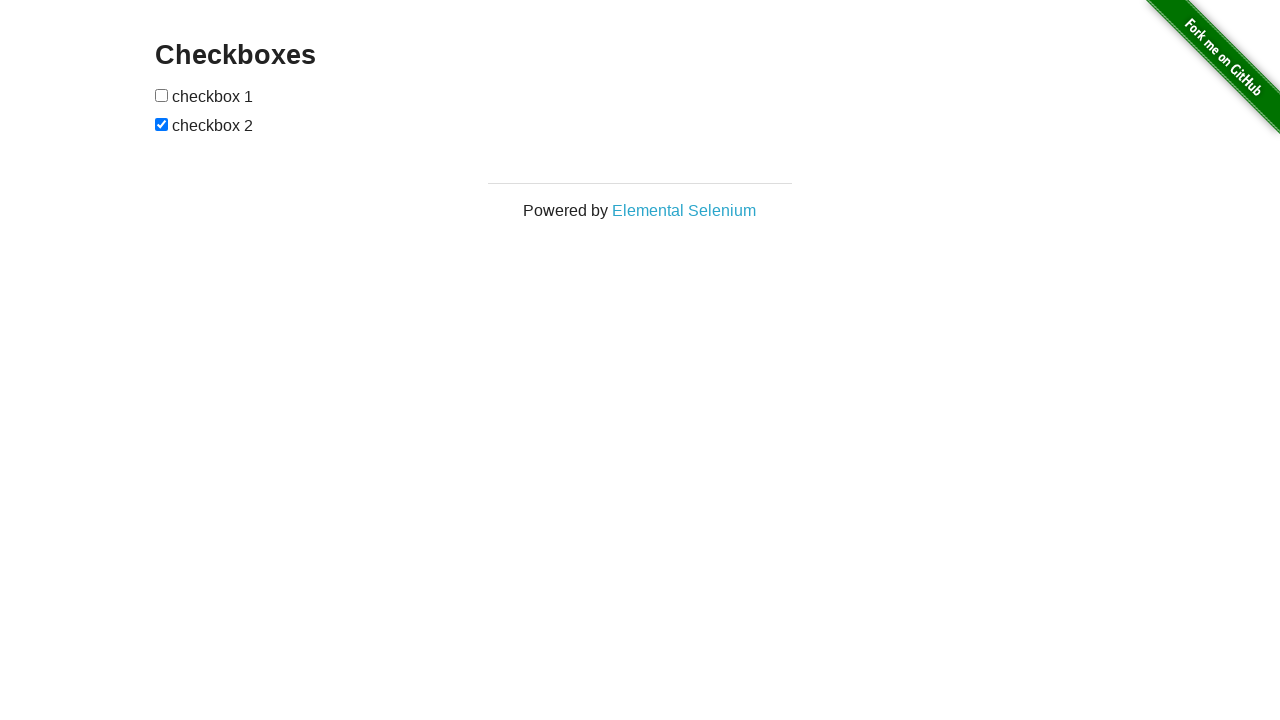

Retrieved second checkbox element
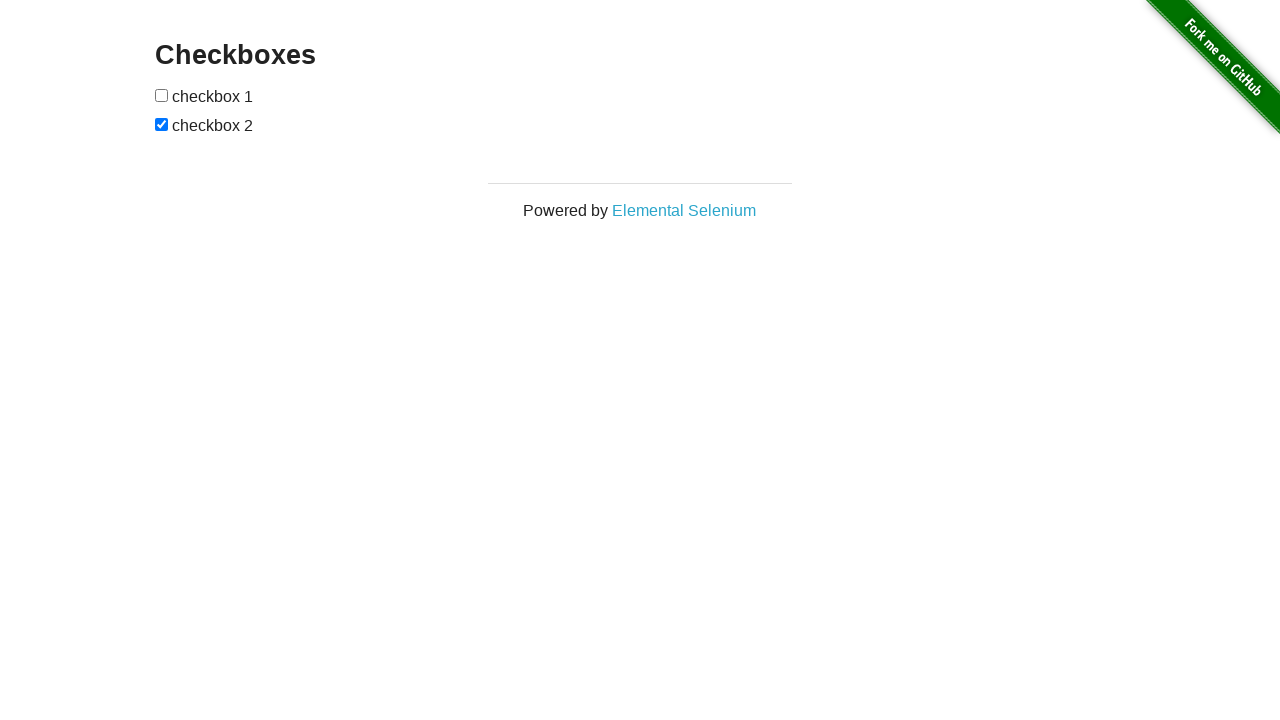

Verified that the second checkbox is checked by default
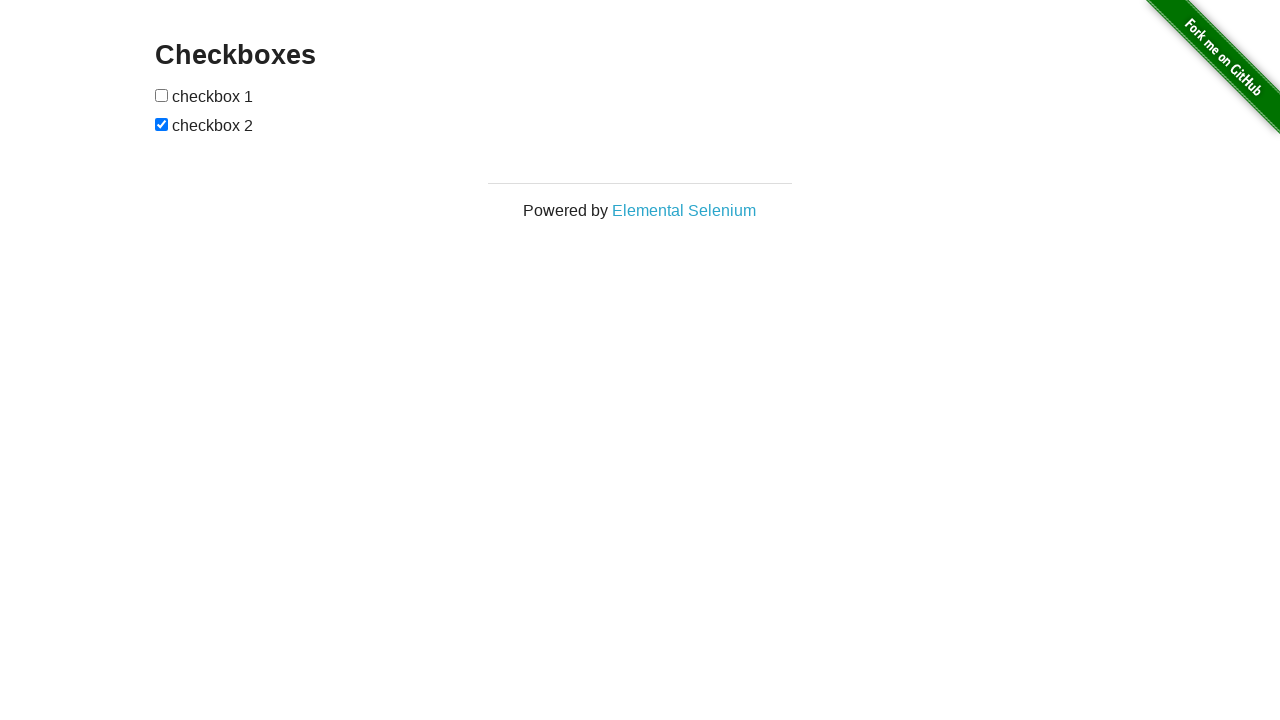

Clicked the first checkbox to check it at (162, 95) on input[type="checkbox"] >> nth=0
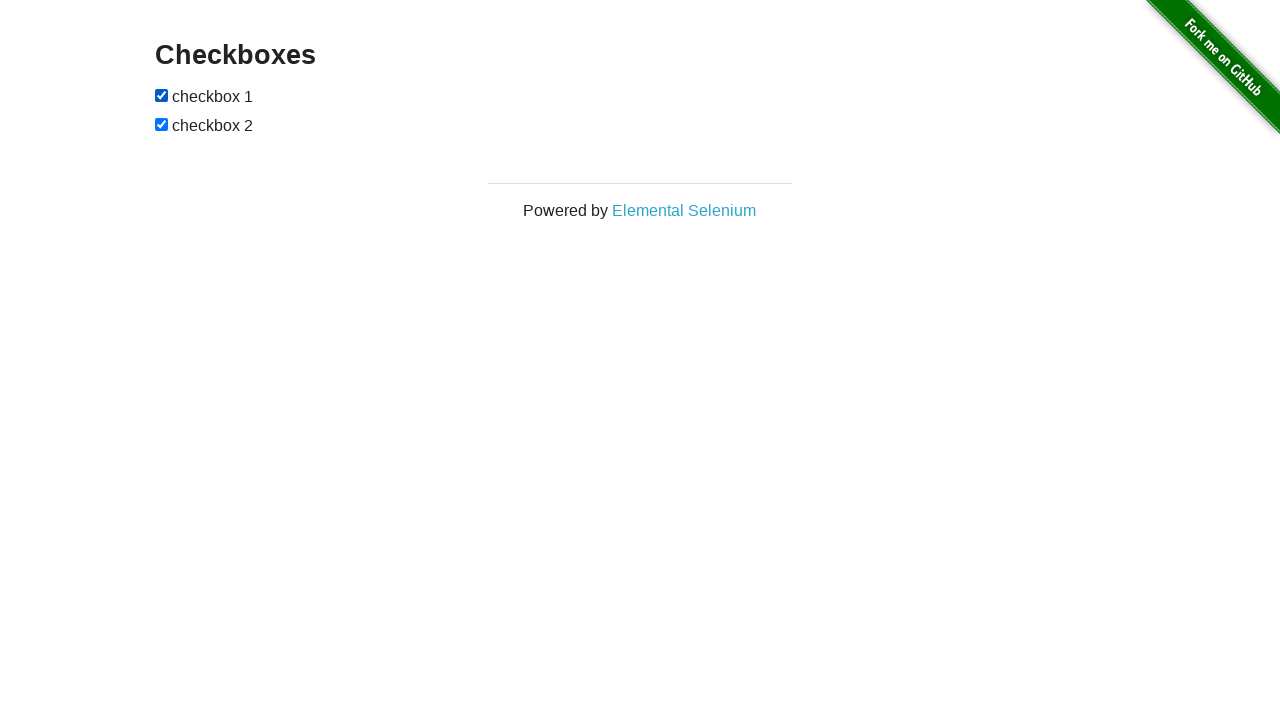

Verified that the first checkbox is now checked
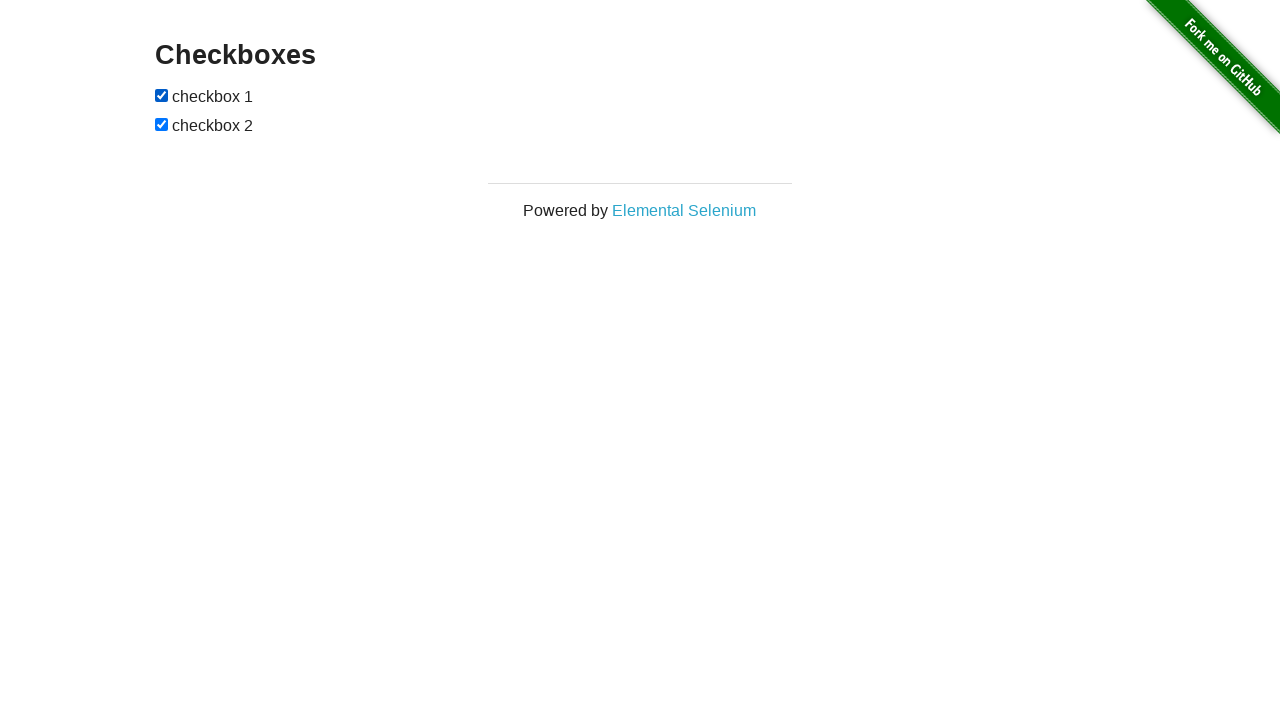

Clicked the second checkbox to uncheck it at (162, 124) on input[type="checkbox"] >> nth=1
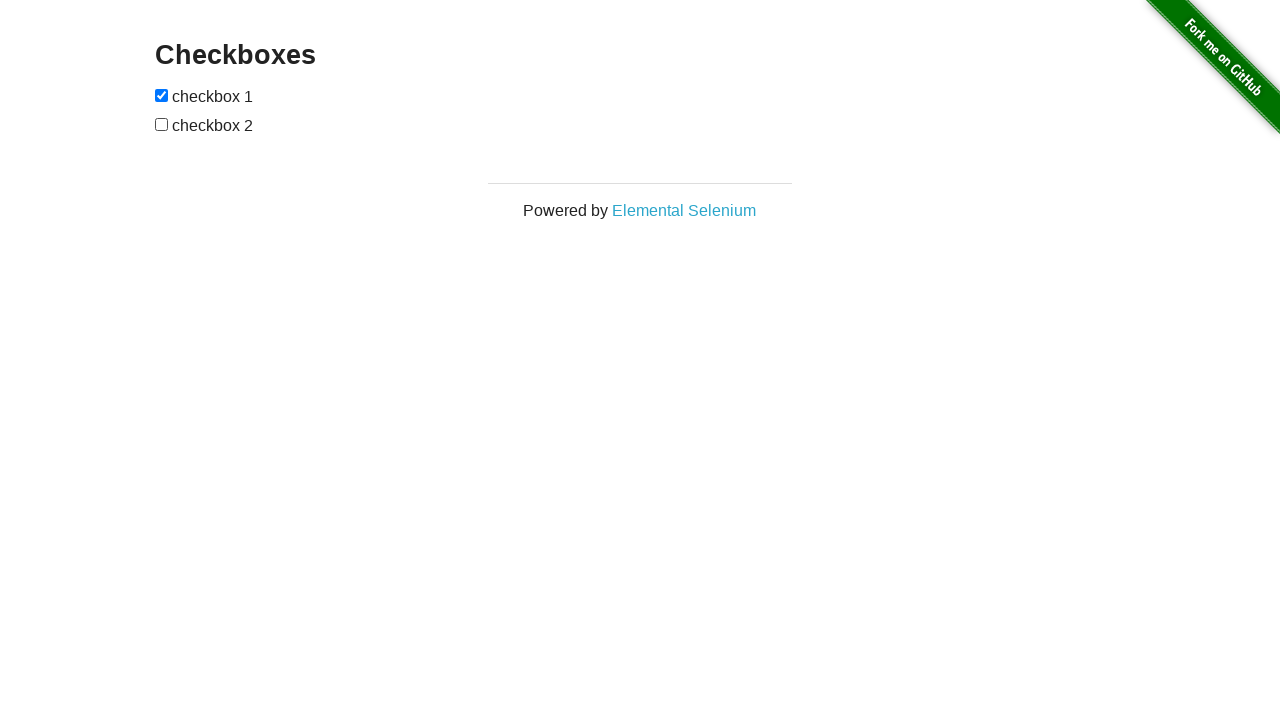

Verified that the second checkbox is now unchecked
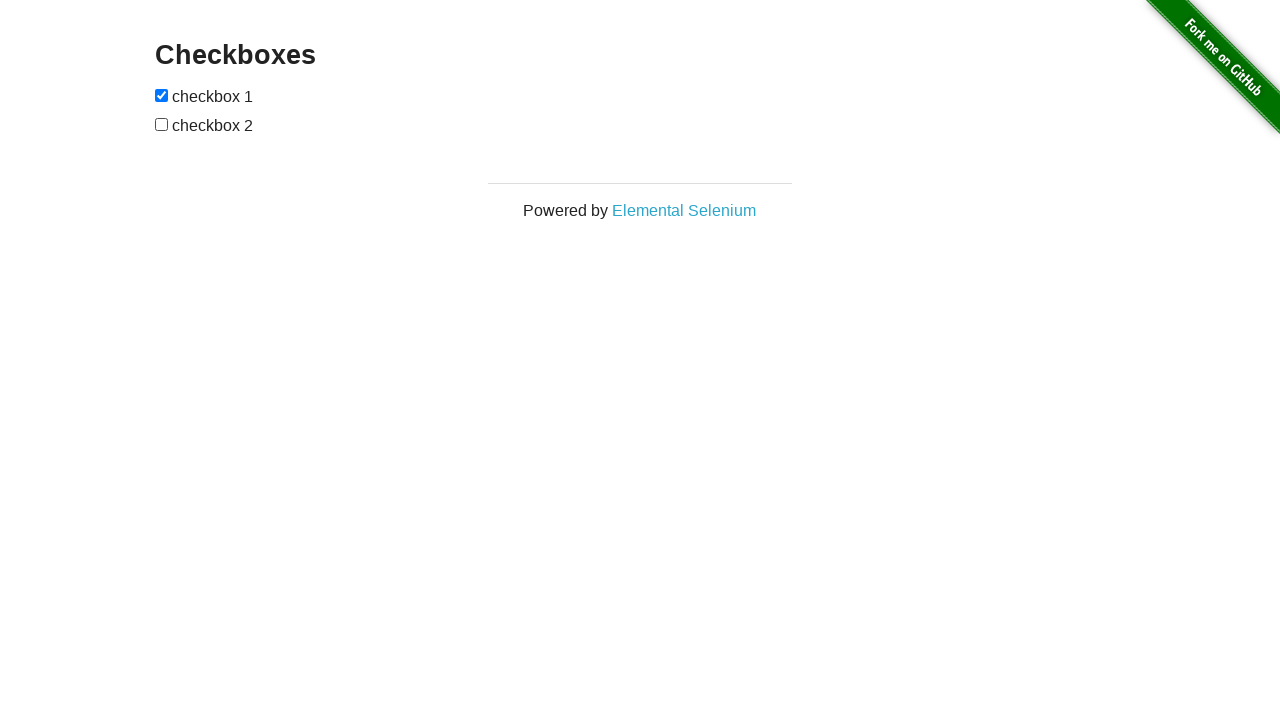

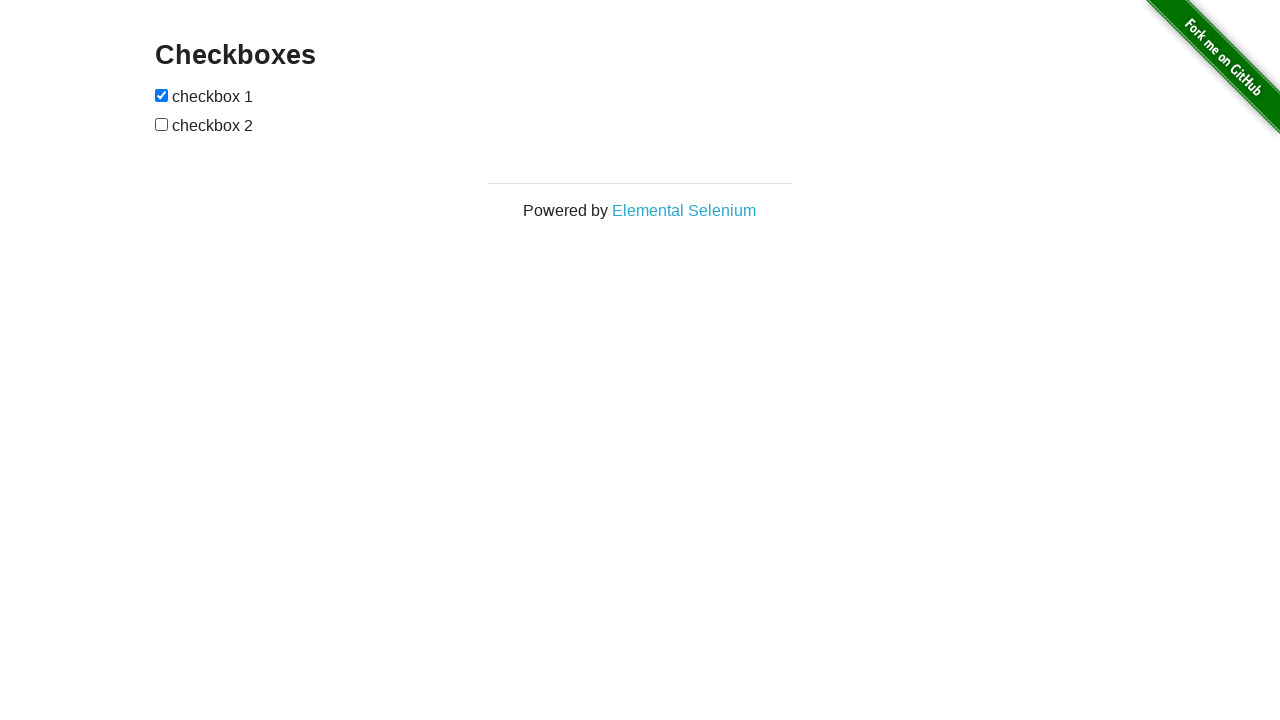